Tests JavaScript Prompt popup by clicking the JS Prompt button, dismissing the prompt without entering text, and verifying the result shows null was entered.

Starting URL: https://the-internet.herokuapp.com/javascript_alerts

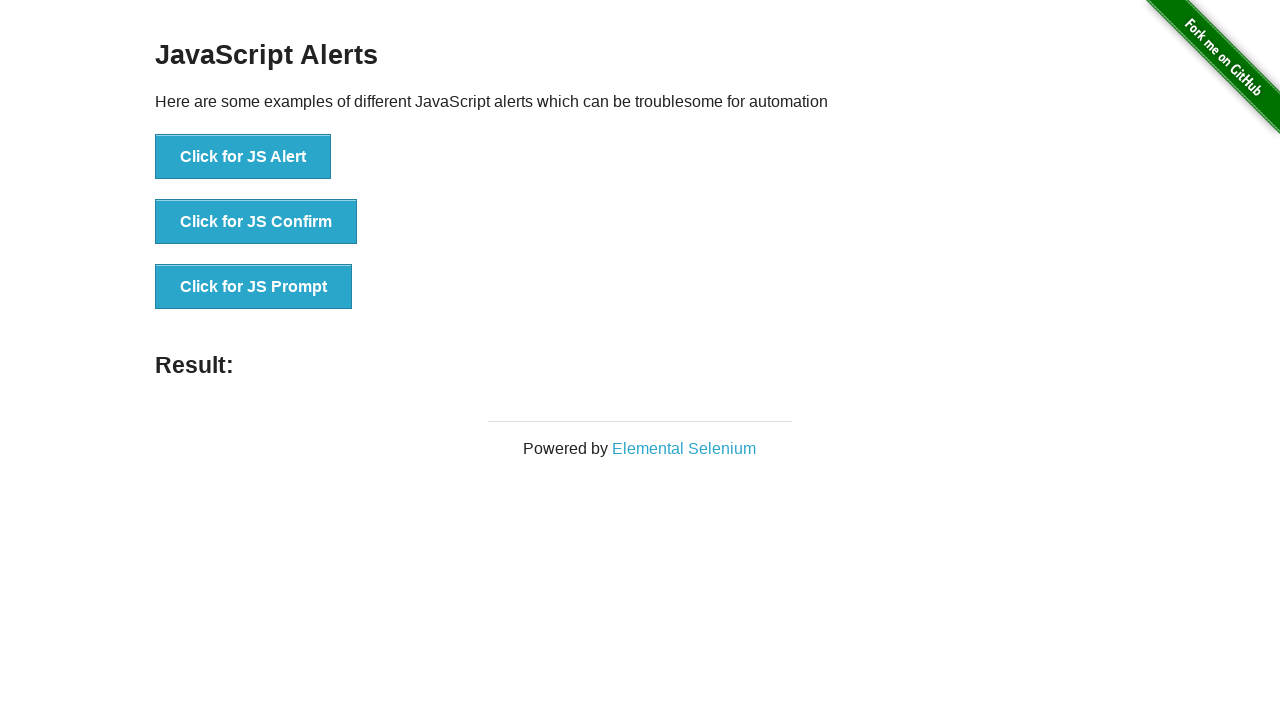

Set up dialog handler to automatically dismiss prompts
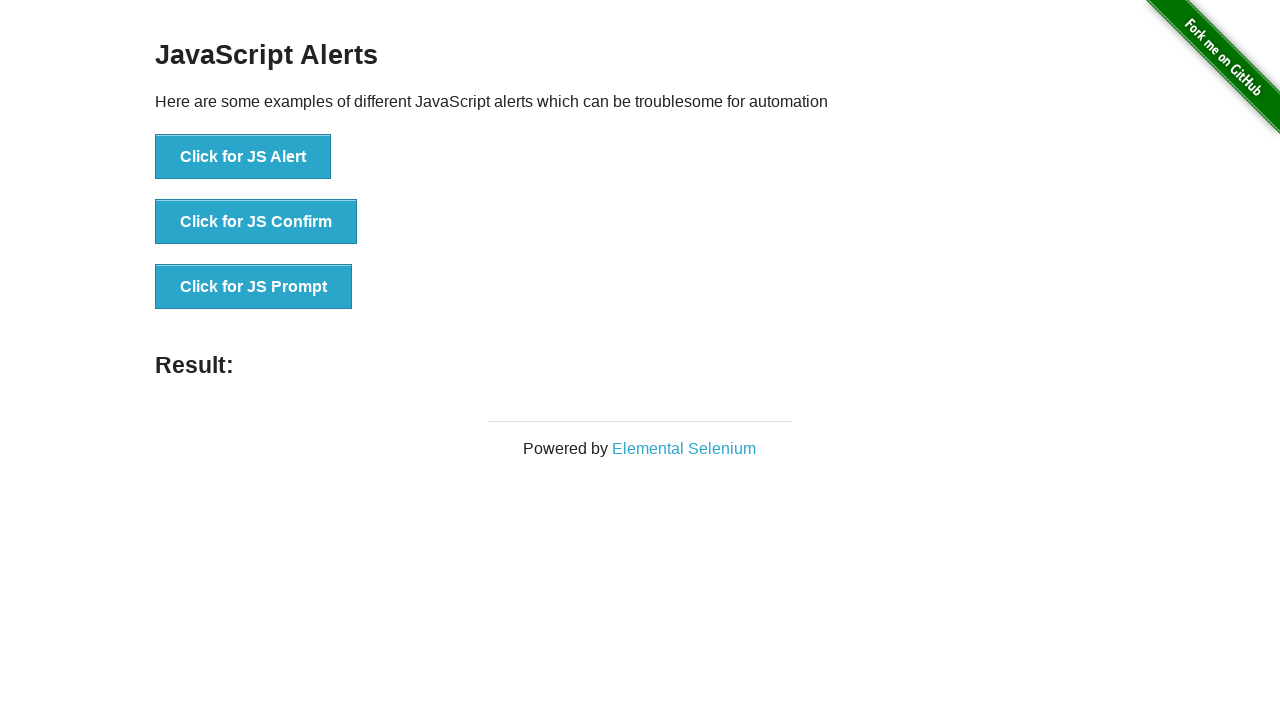

Clicked JS Prompt button to trigger JavaScript prompt dialog at (254, 287) on button[onclick*='jsPrompt']
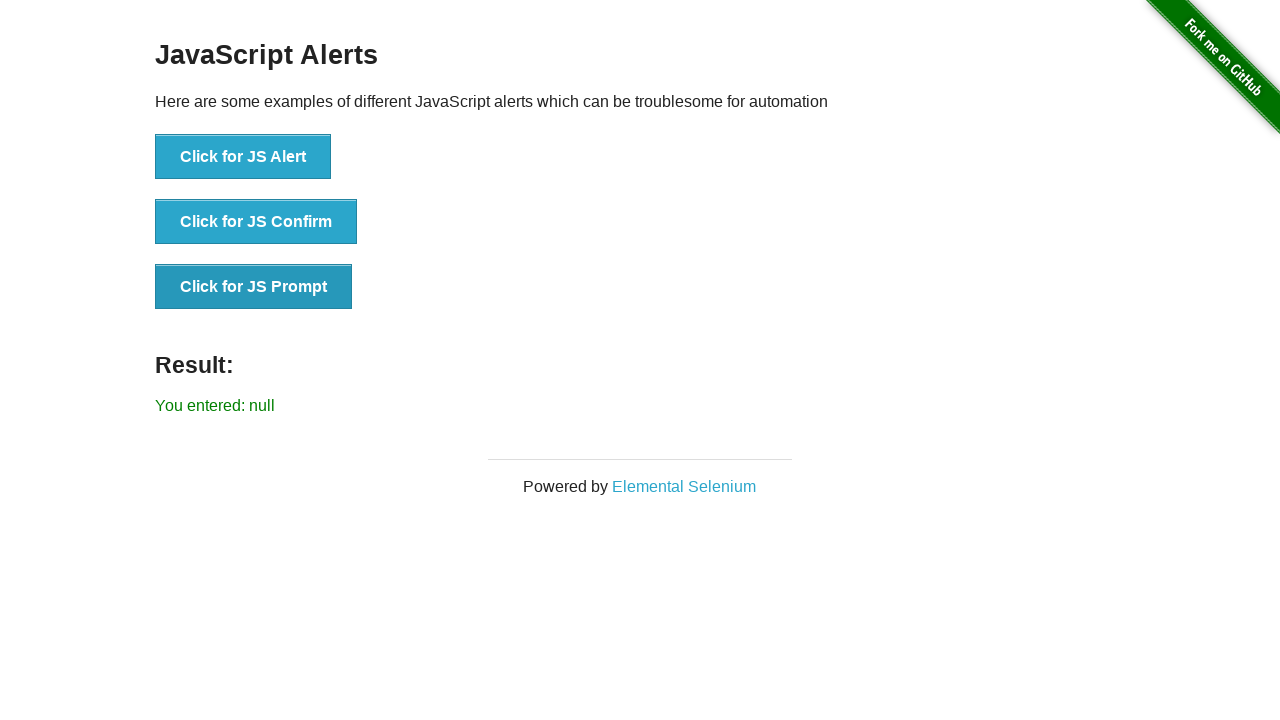

Result message element loaded on page
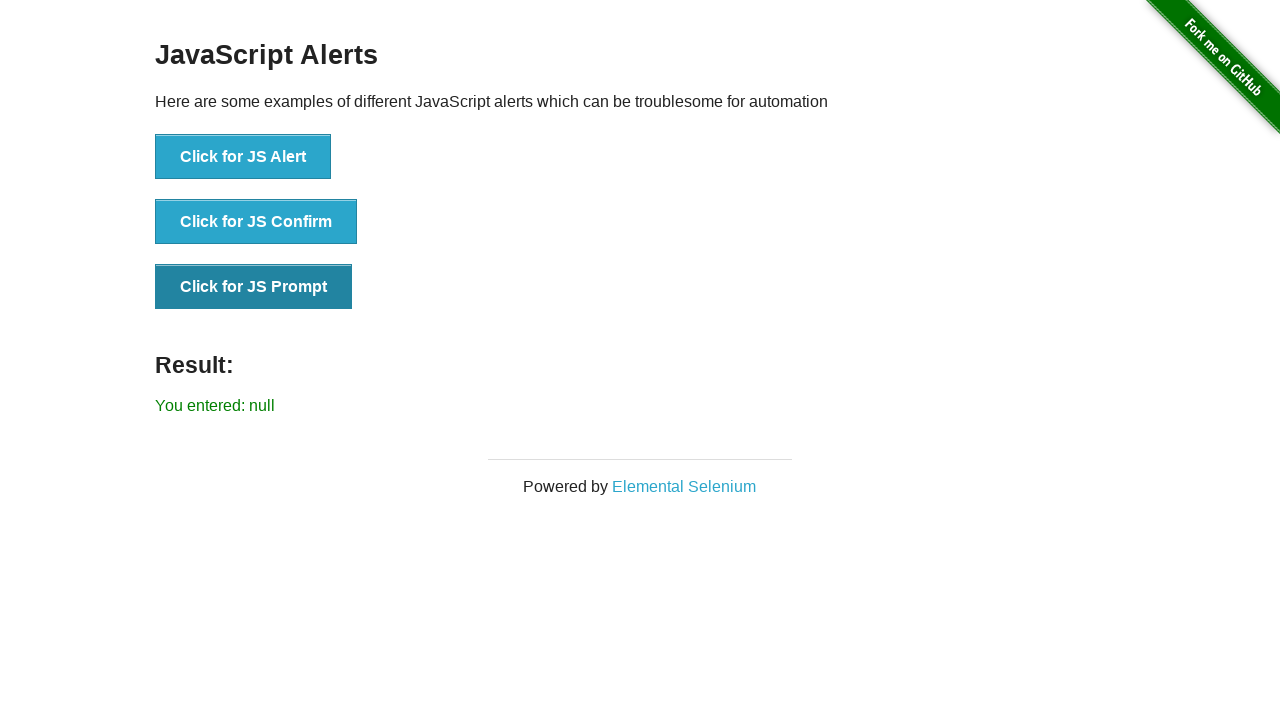

Retrieved result text from page
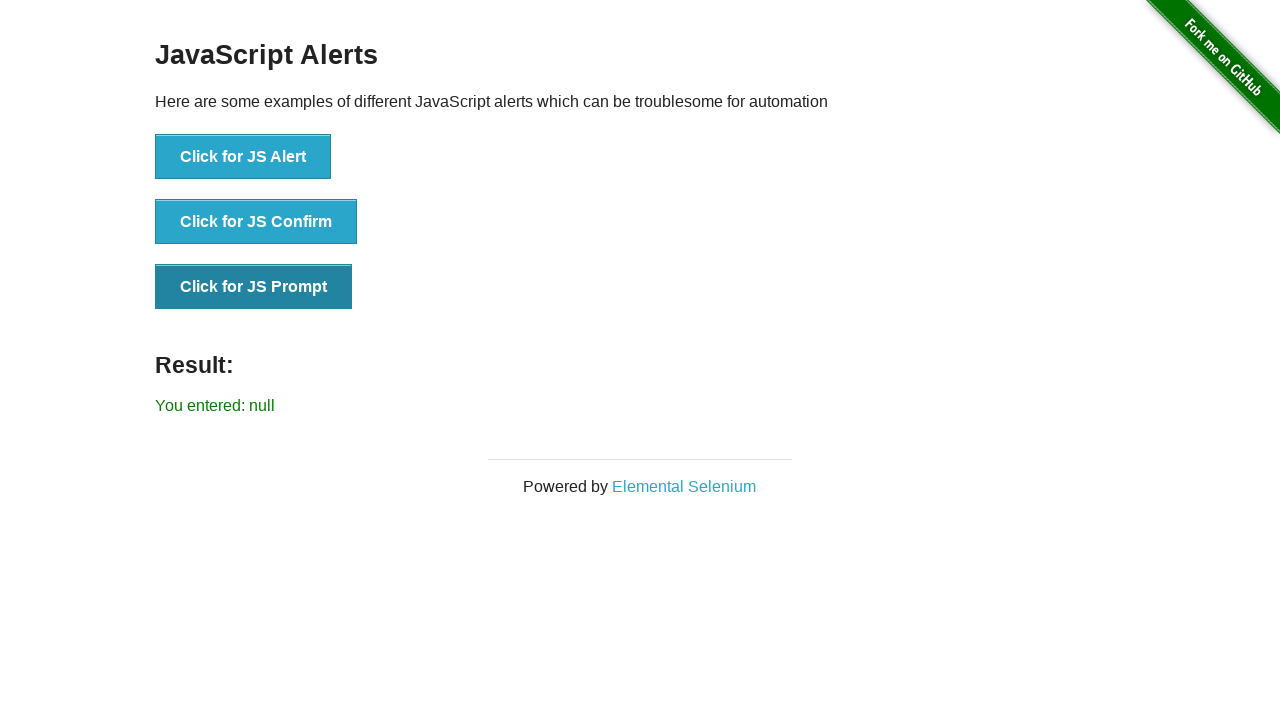

Verified that result message contains 'You entered: null' as expected
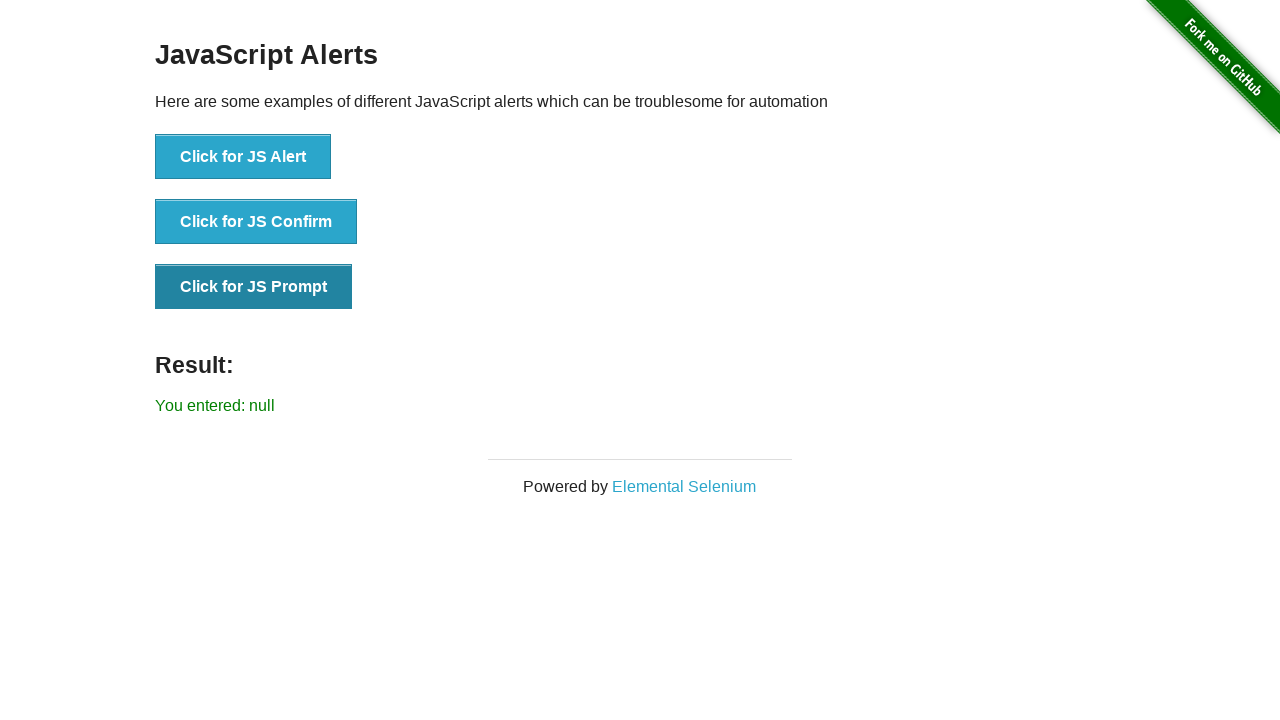

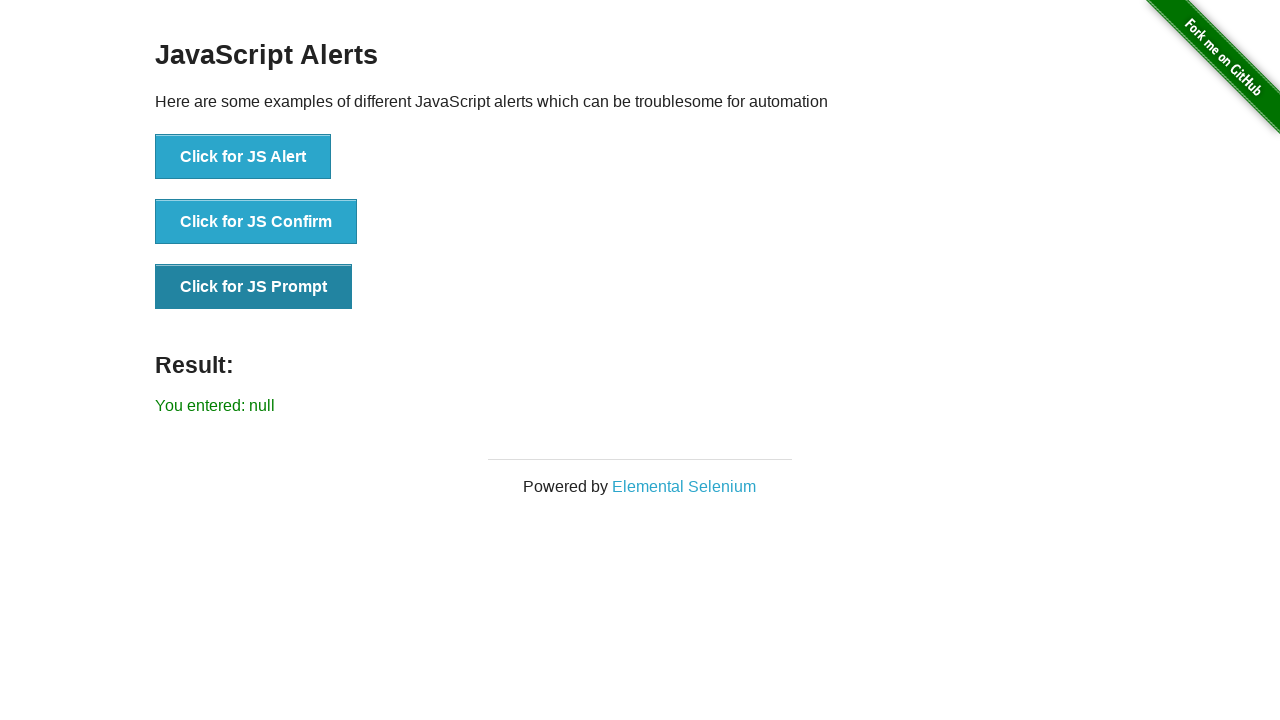